Tests window handling by verifying the initial page content and title, clicking a link that opens a new window, switching to the new window to verify its content, and switching back to the original window.

Starting URL: https://the-internet.herokuapp.com/windows

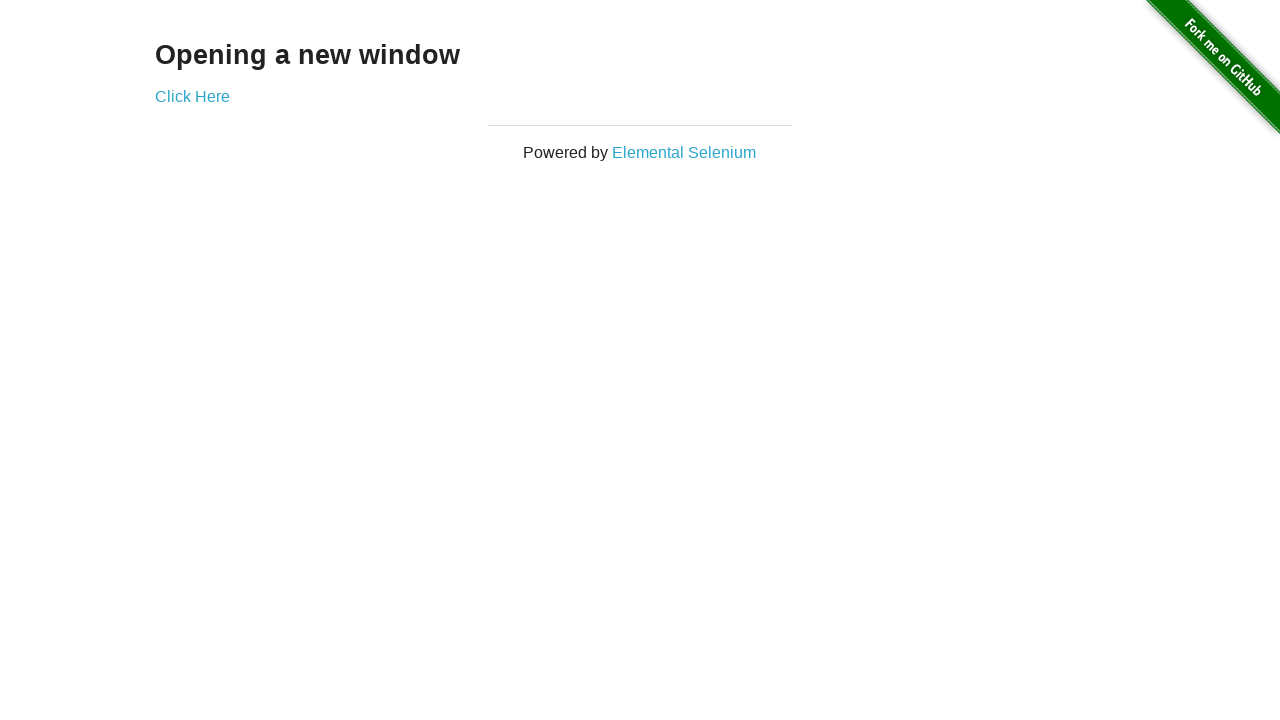

Waited for h3 element to be present on initial page
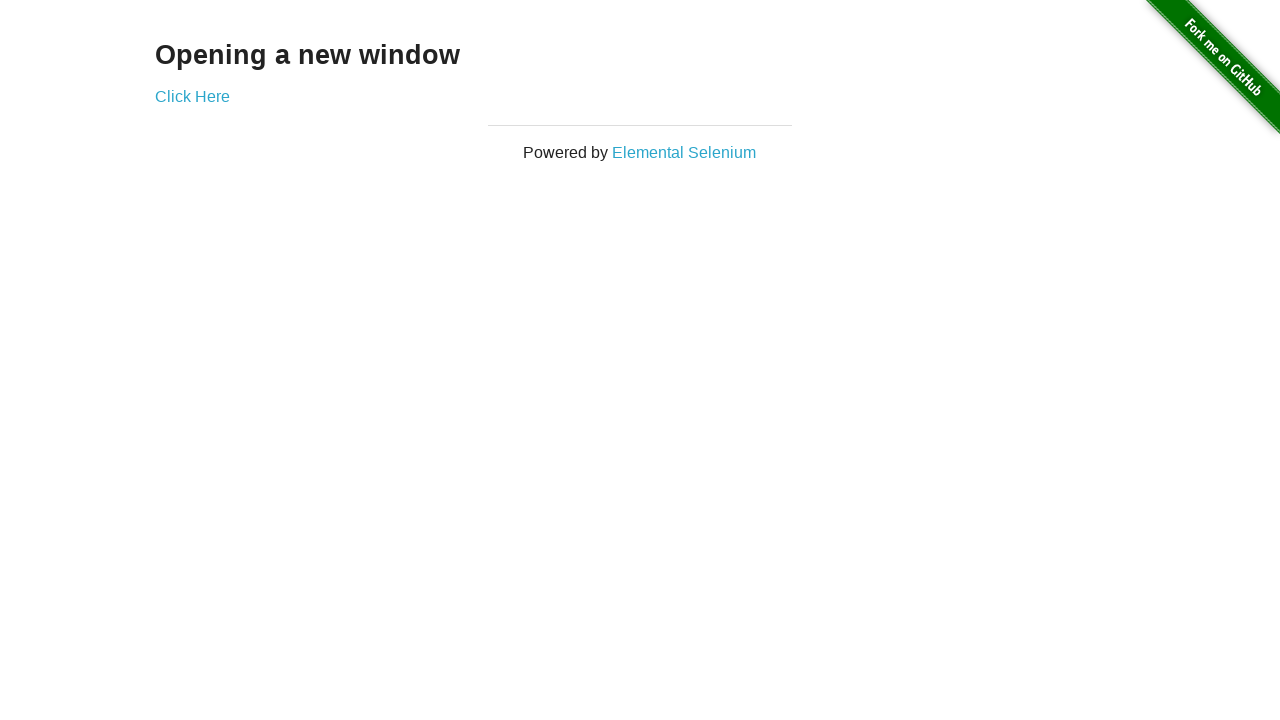

Verified h3 element 'Opening a new window' is visible
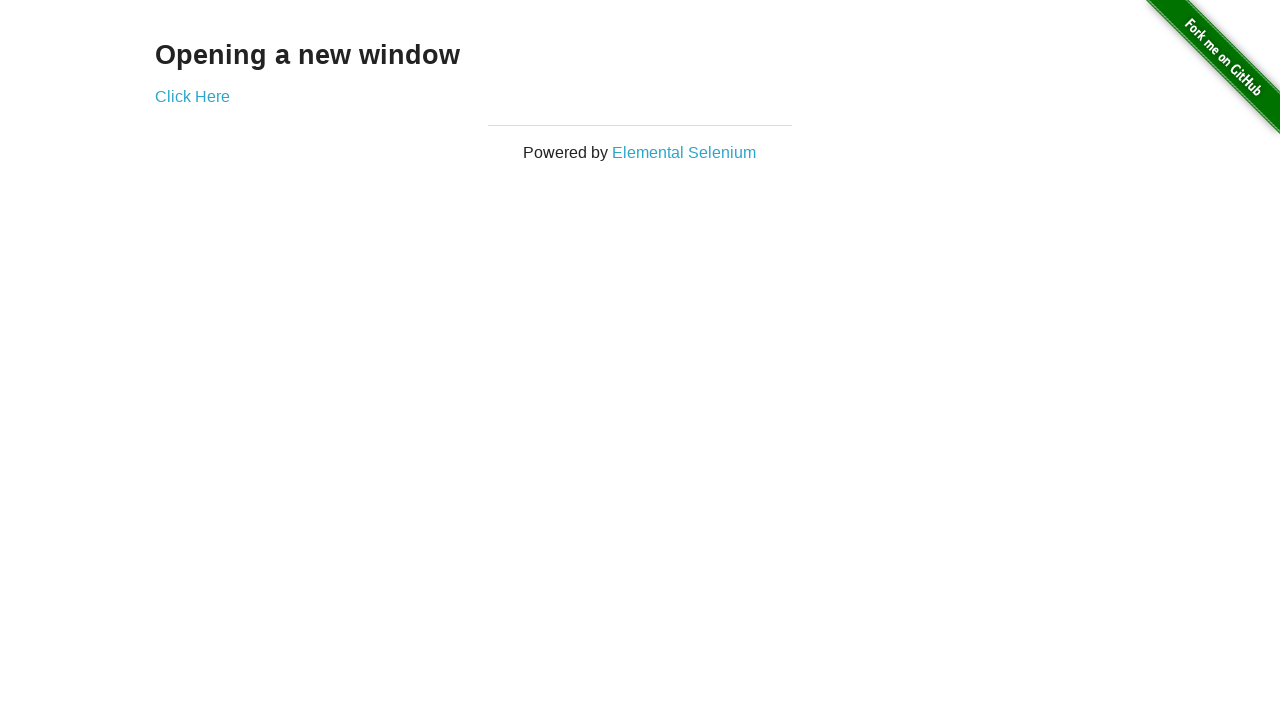

Verified initial page title contains 'The Internet'
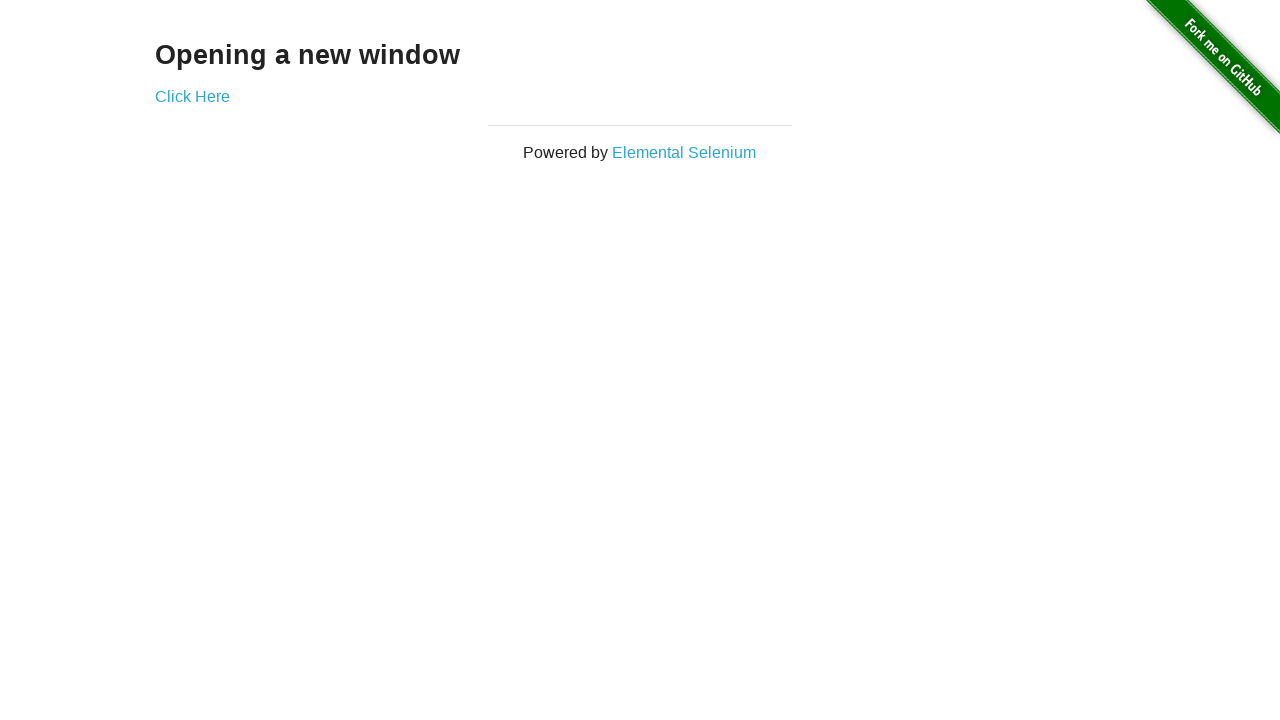

Clicked 'Click Here' link to open new window at (192, 96) on xpath=//*[text()='Click Here']
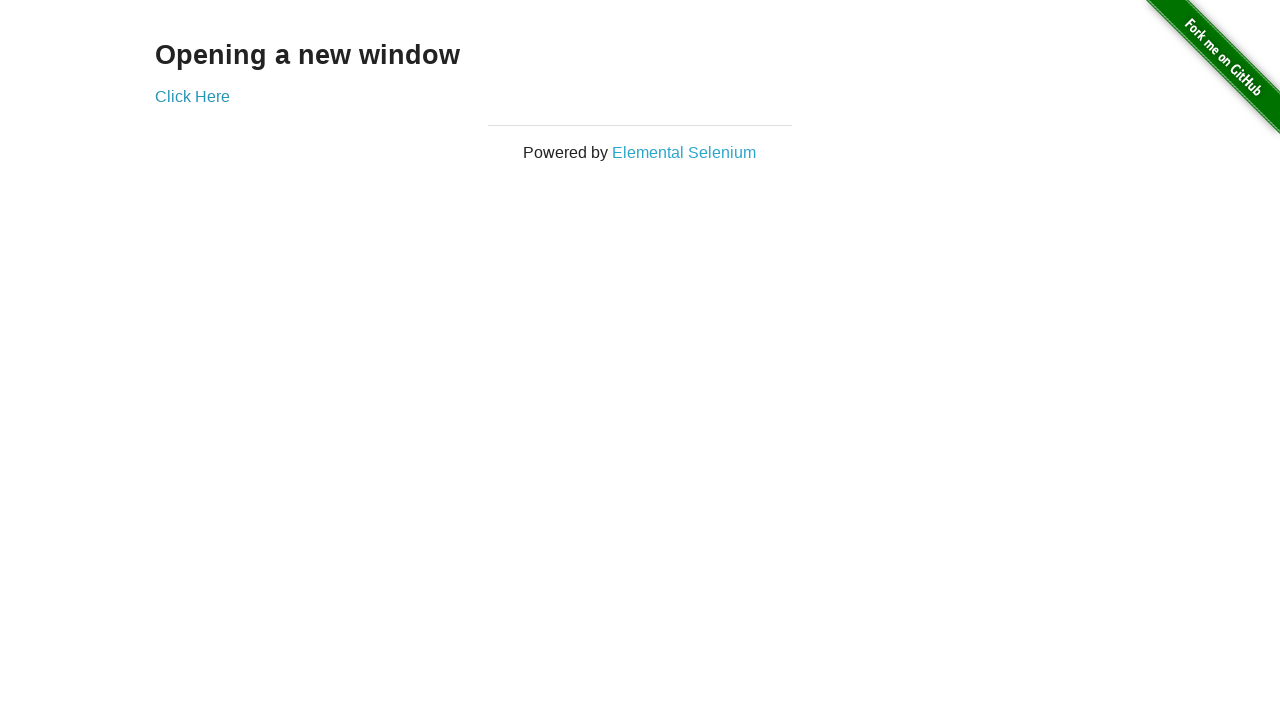

New window opened and loaded
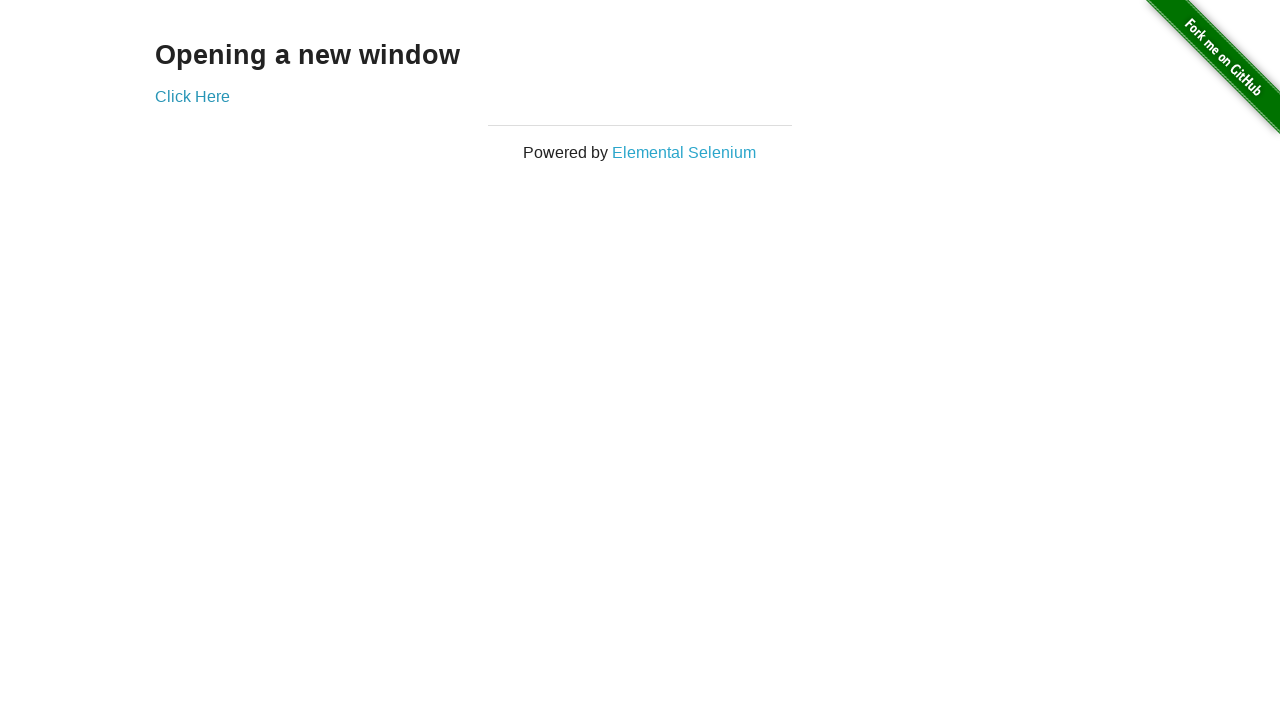

Verified new window title contains 'New Window'
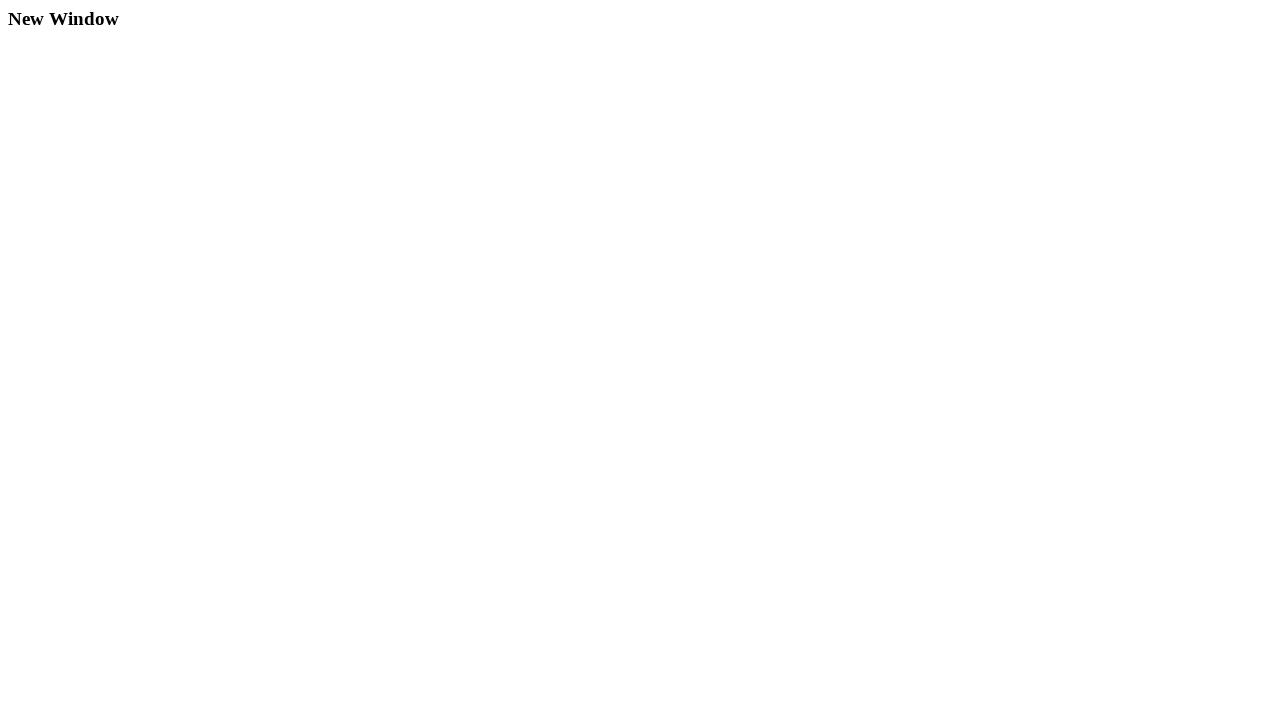

Verified new page displays 'New Window' text
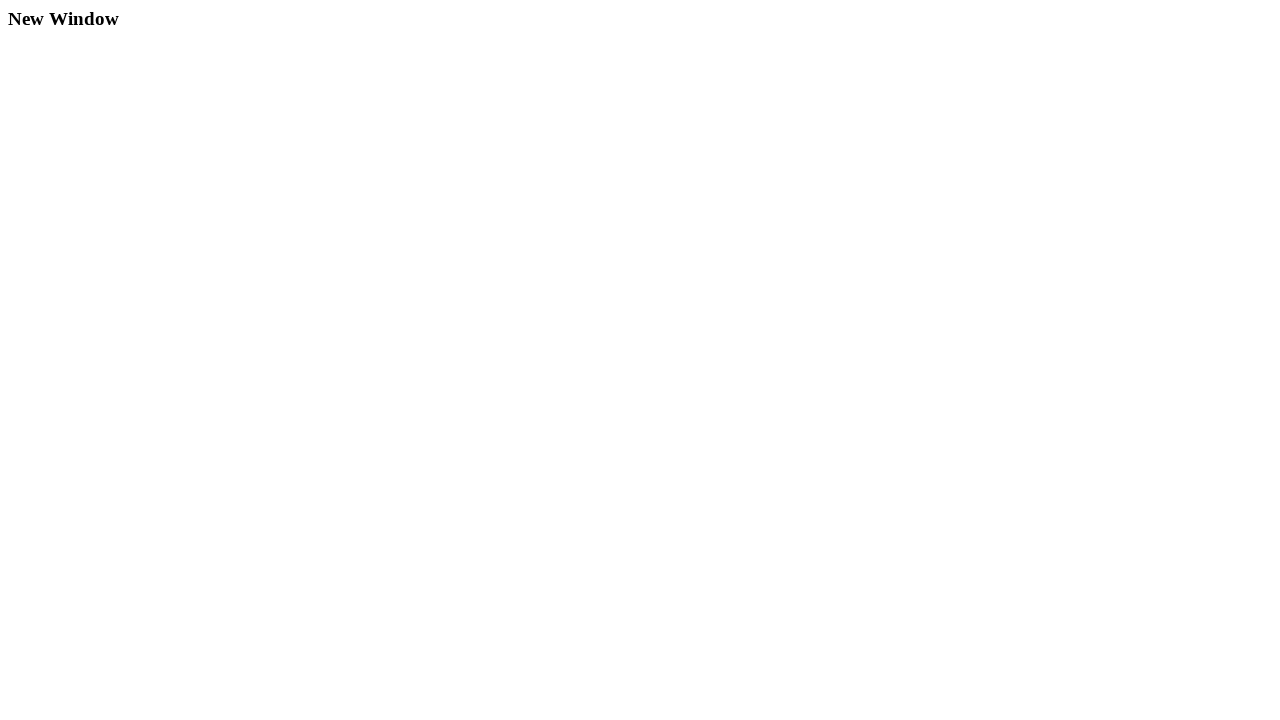

Switched back to original window
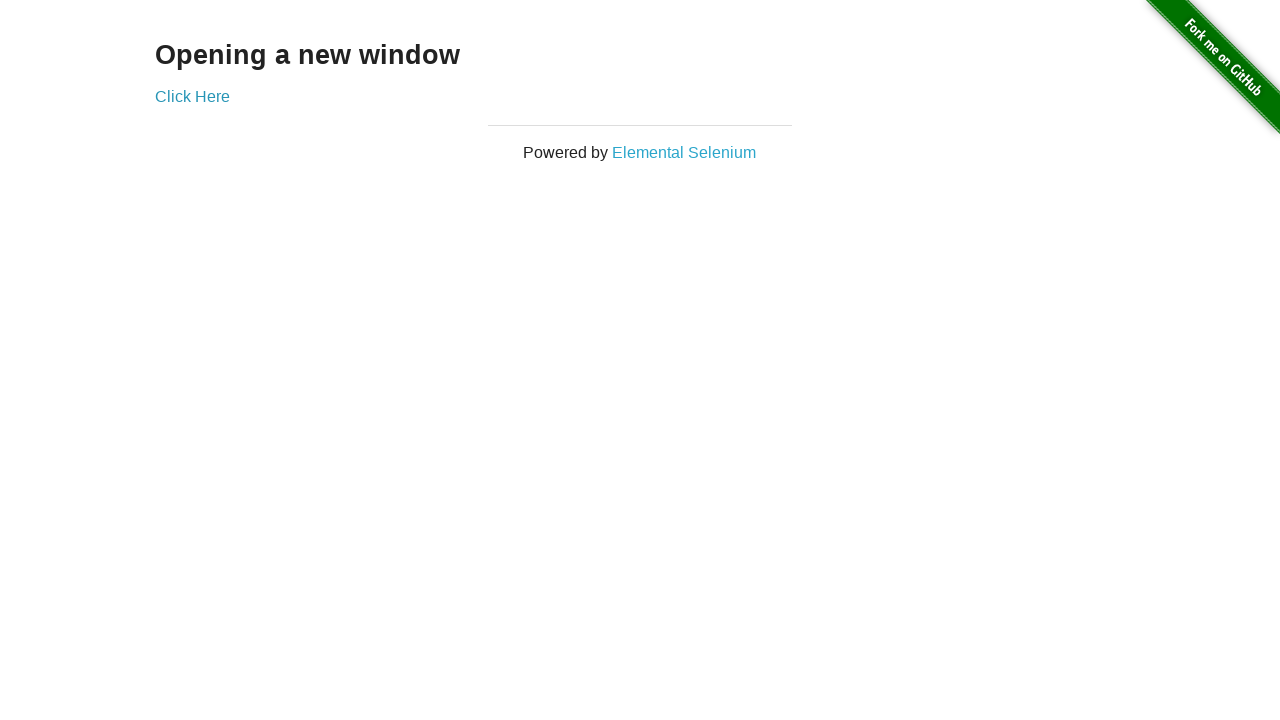

Verified original window title still contains 'The Internet'
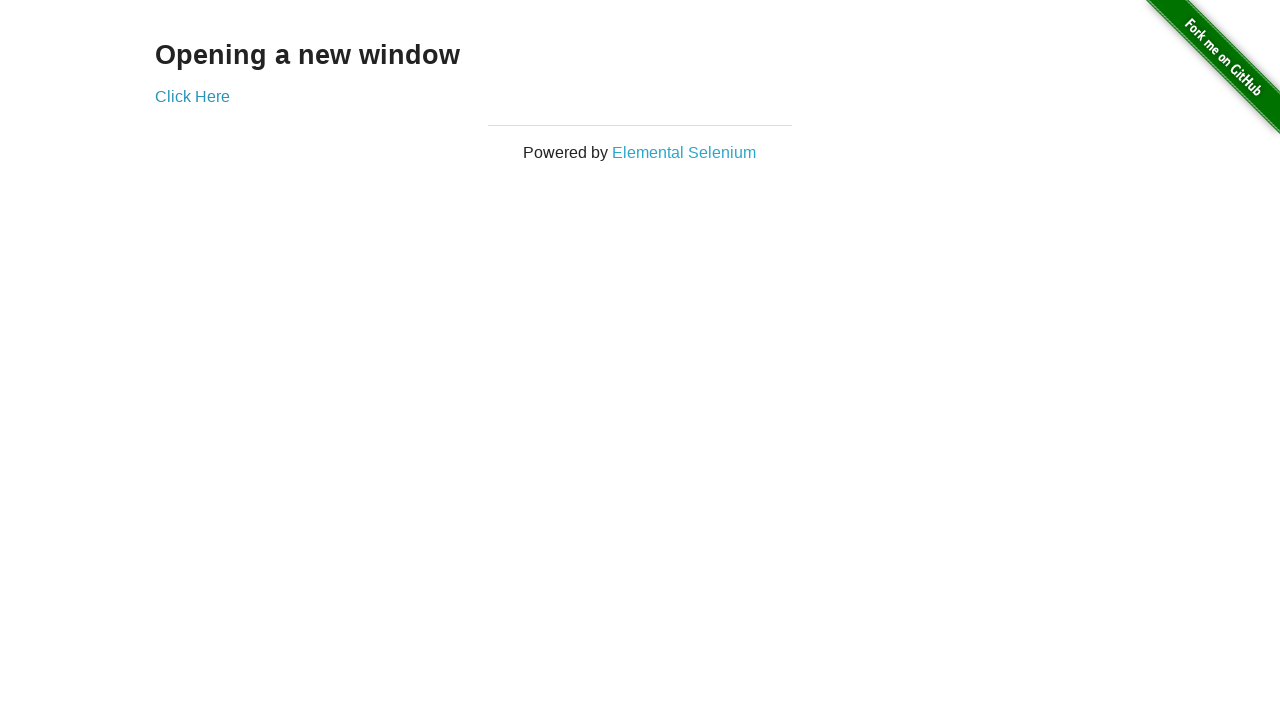

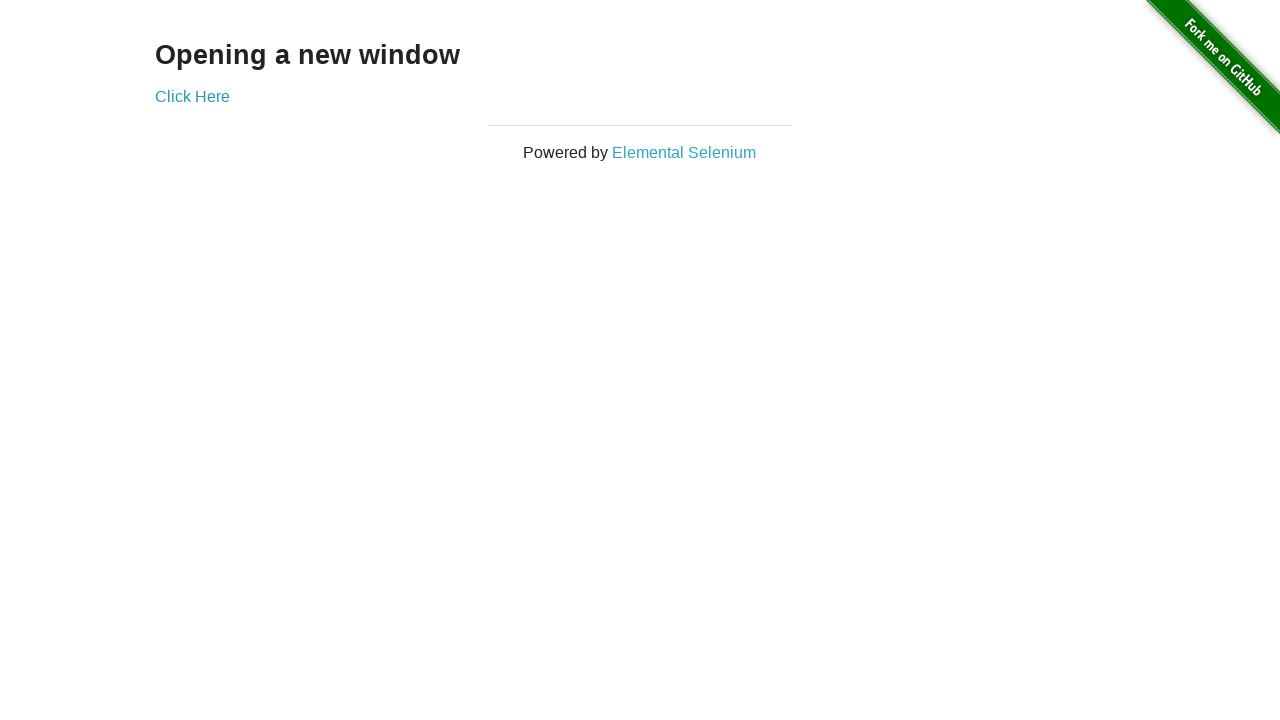